Verifies that the SpiceJet homepage URL loads correctly by checking the current URL matches the expected URL

Starting URL: https://www.spicejet.com/

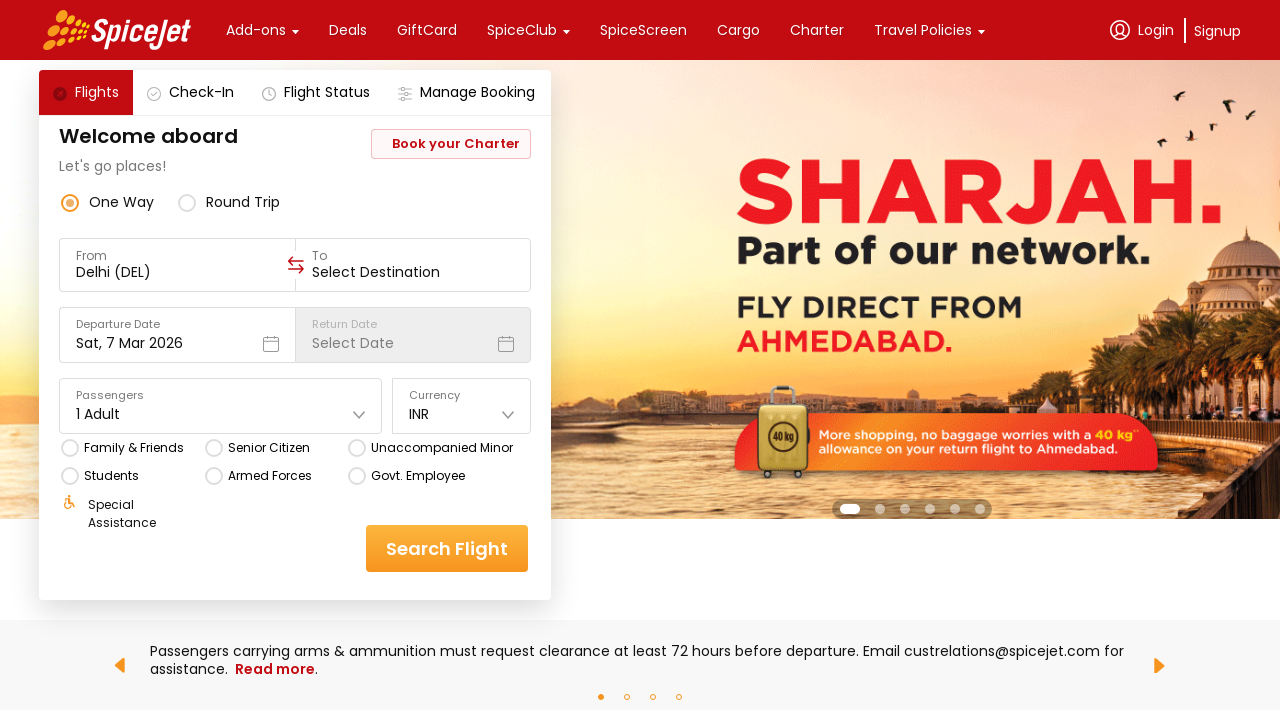

Verified that current URL matches expected SpiceJet homepage URL
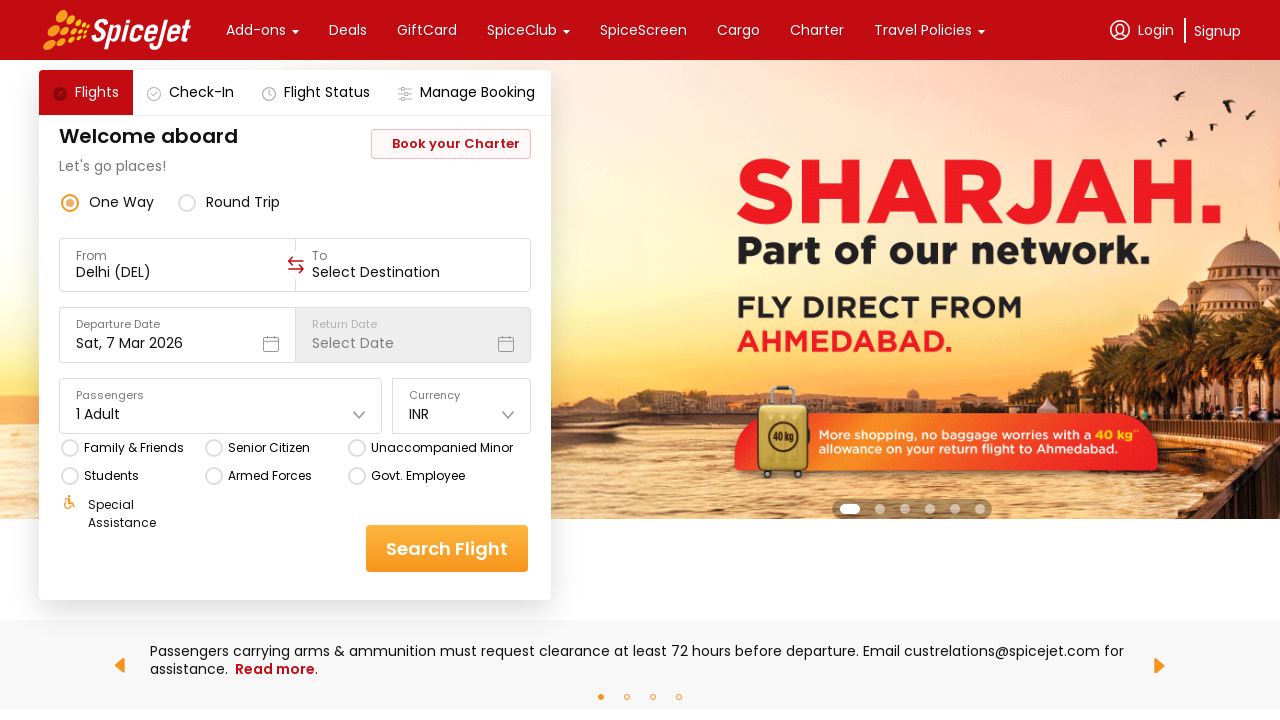

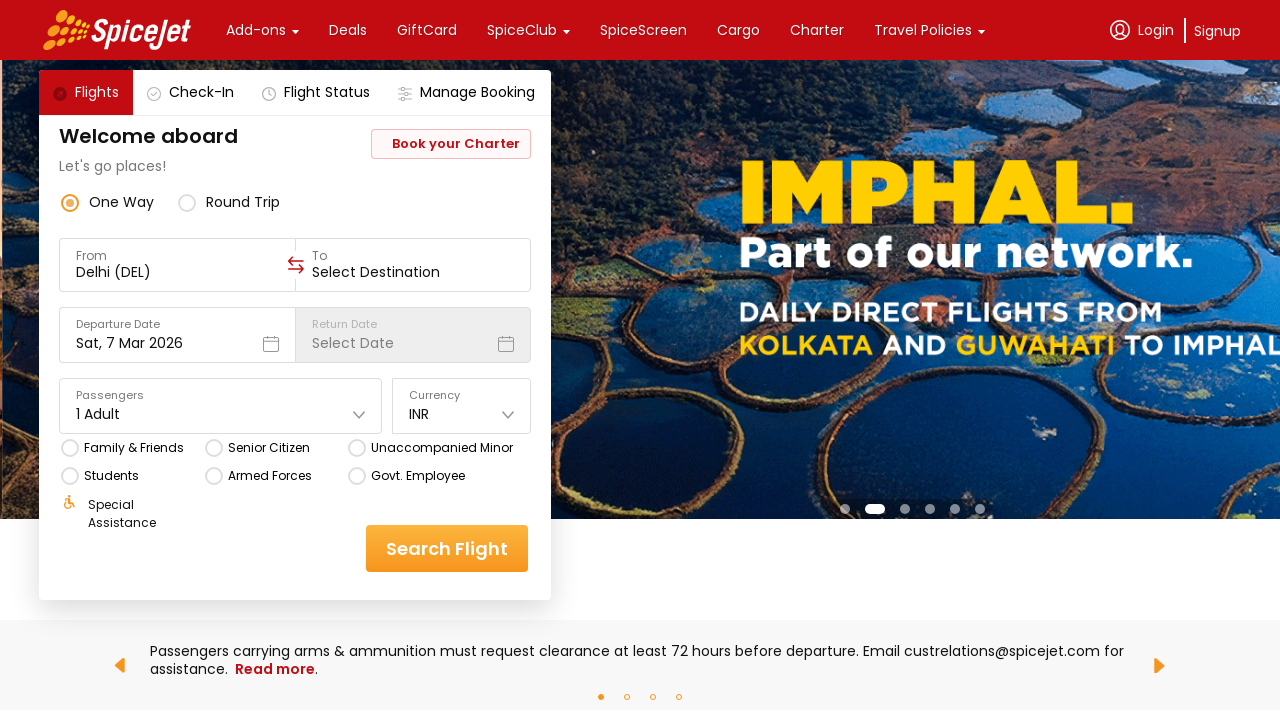